Tests sending text to a prompt alert by clicking the fourth button, entering text, and accepting

Starting URL: https://demoqa.com/alerts

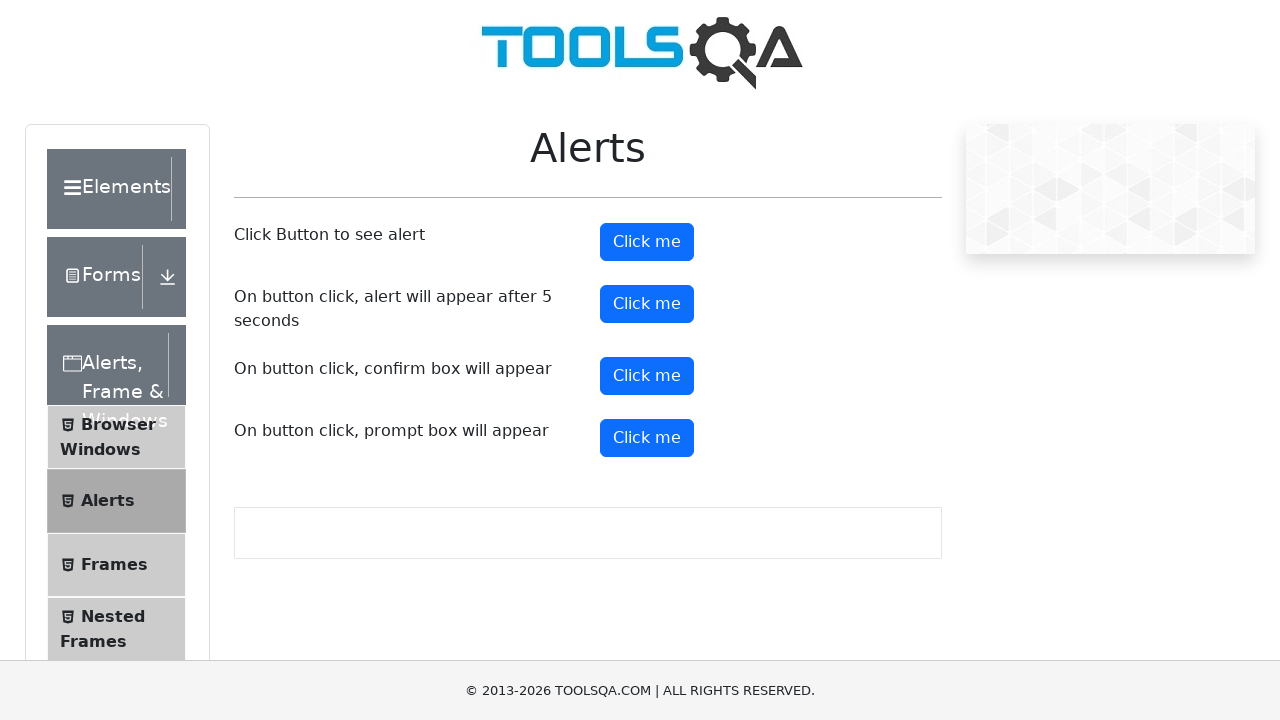

Set up dialog handler to accept prompt with text 'Test input message'
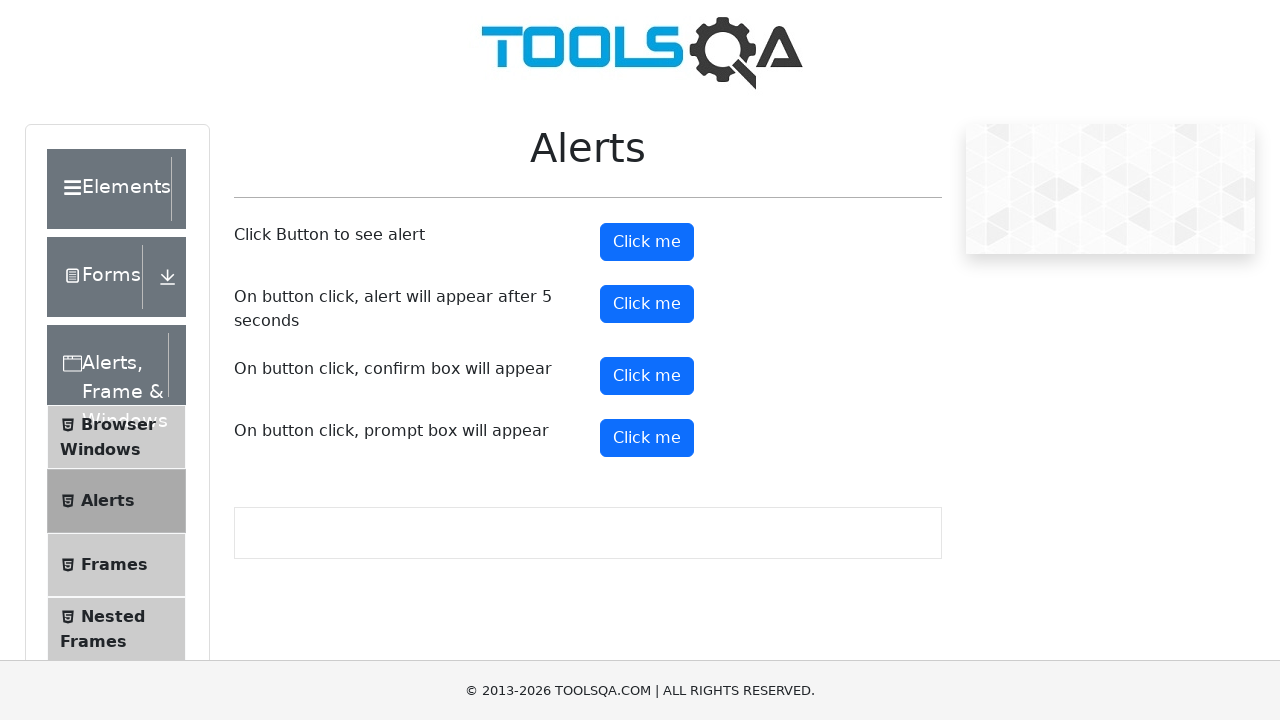

Clicked the fourth button to trigger prompt alert at (647, 438) on #promtButton
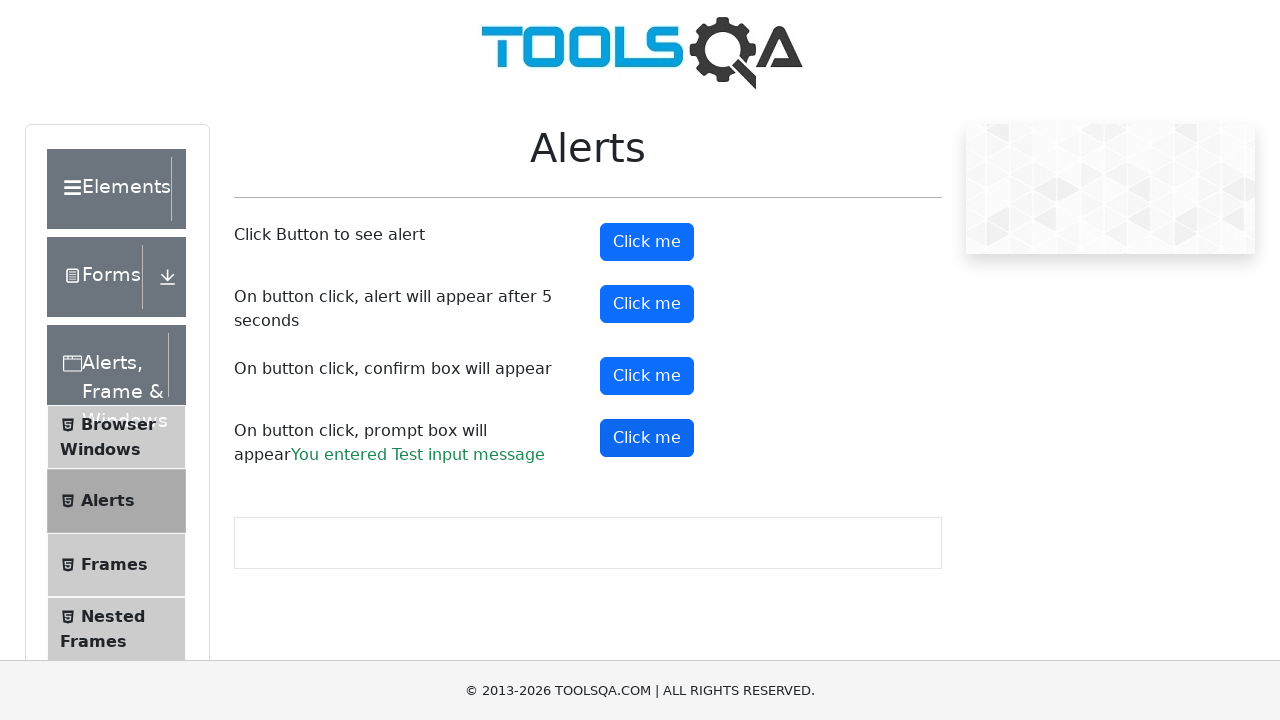

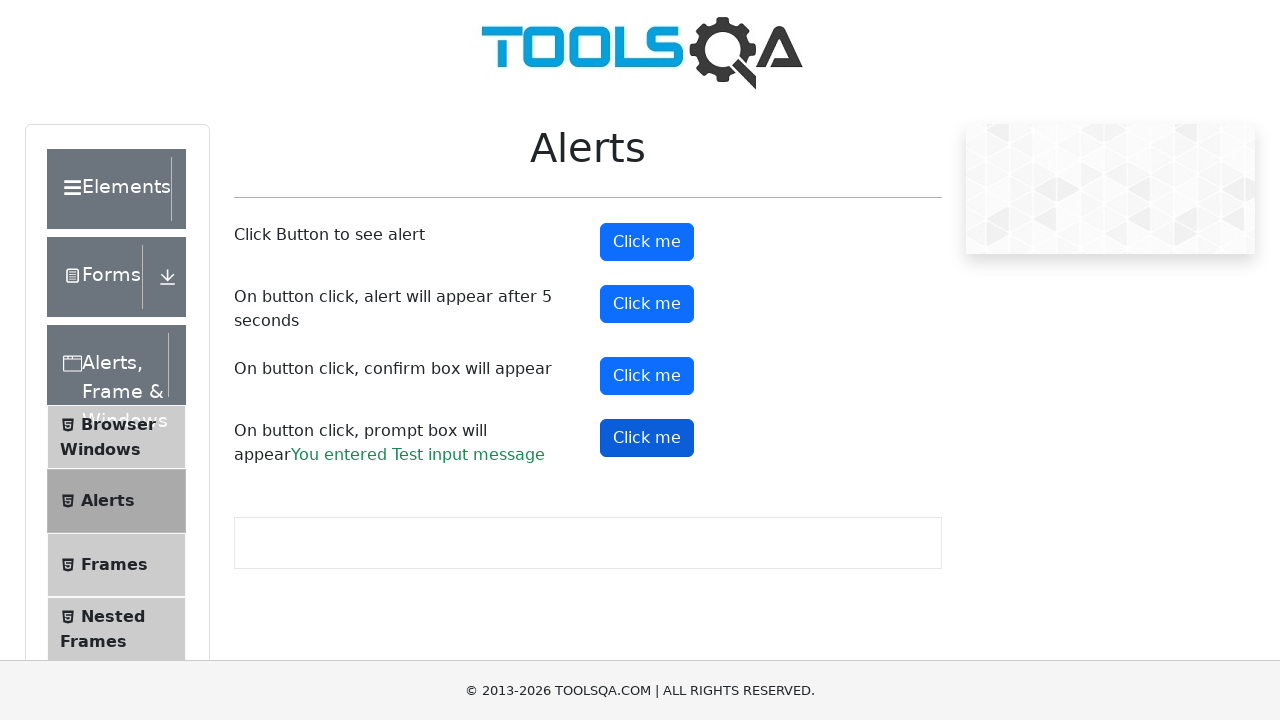